Verifies that the companies section heading is visible on the Playwright homepage after scrolling to it.

Starting URL: https://playwright.dev

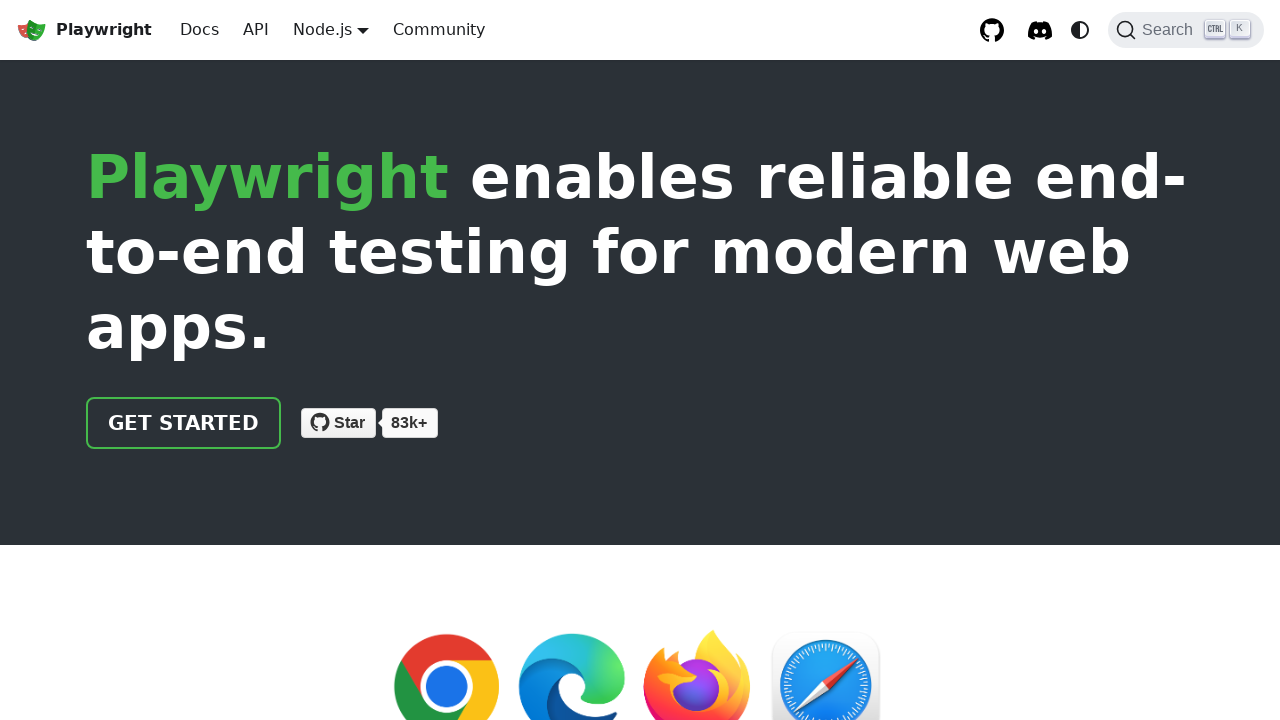

Scrolled to companies section heading
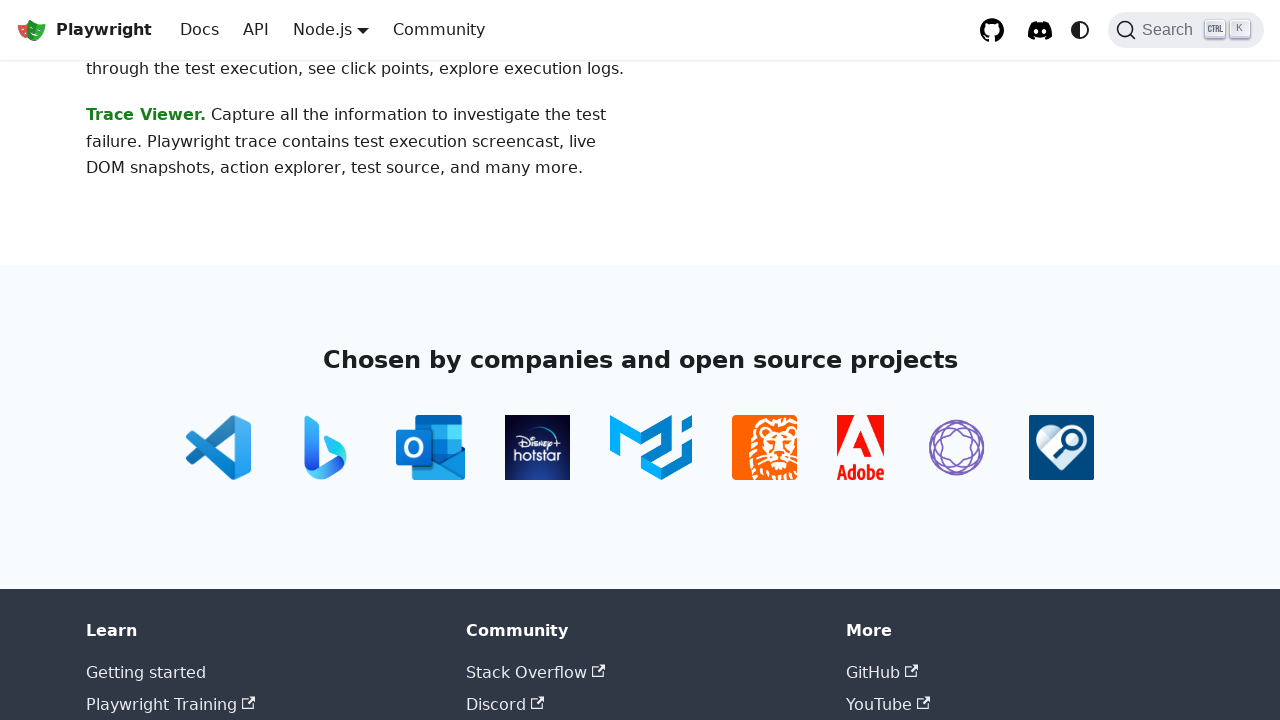

Verified companies section heading is visible
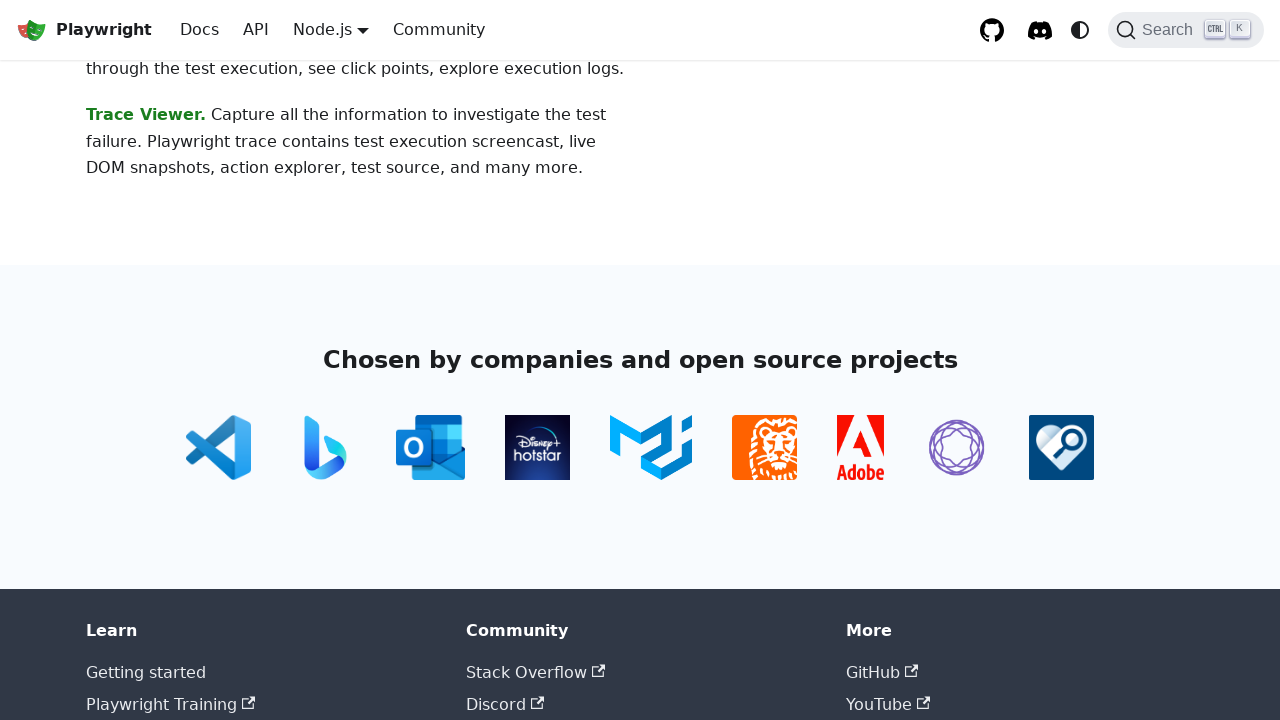

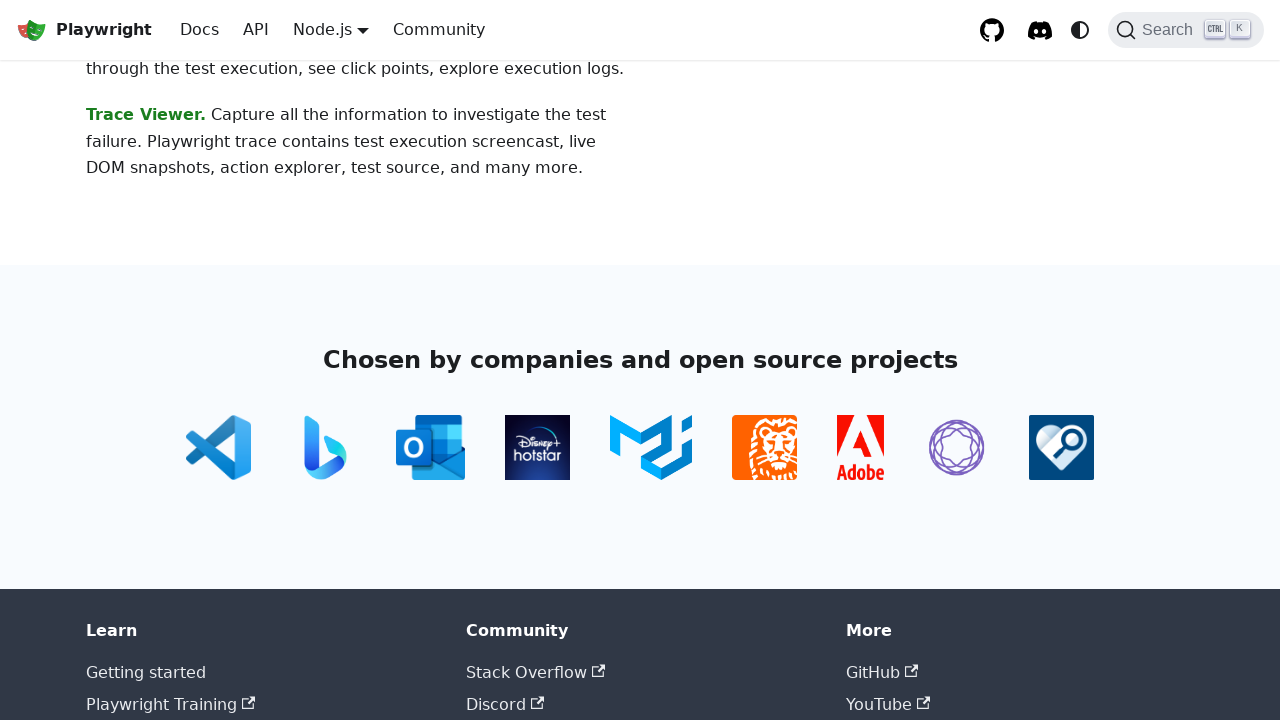